Navigates to DemoBlaze homepage and verifies that phone product listings are displayed

Starting URL: https://www.demoblaze.com/

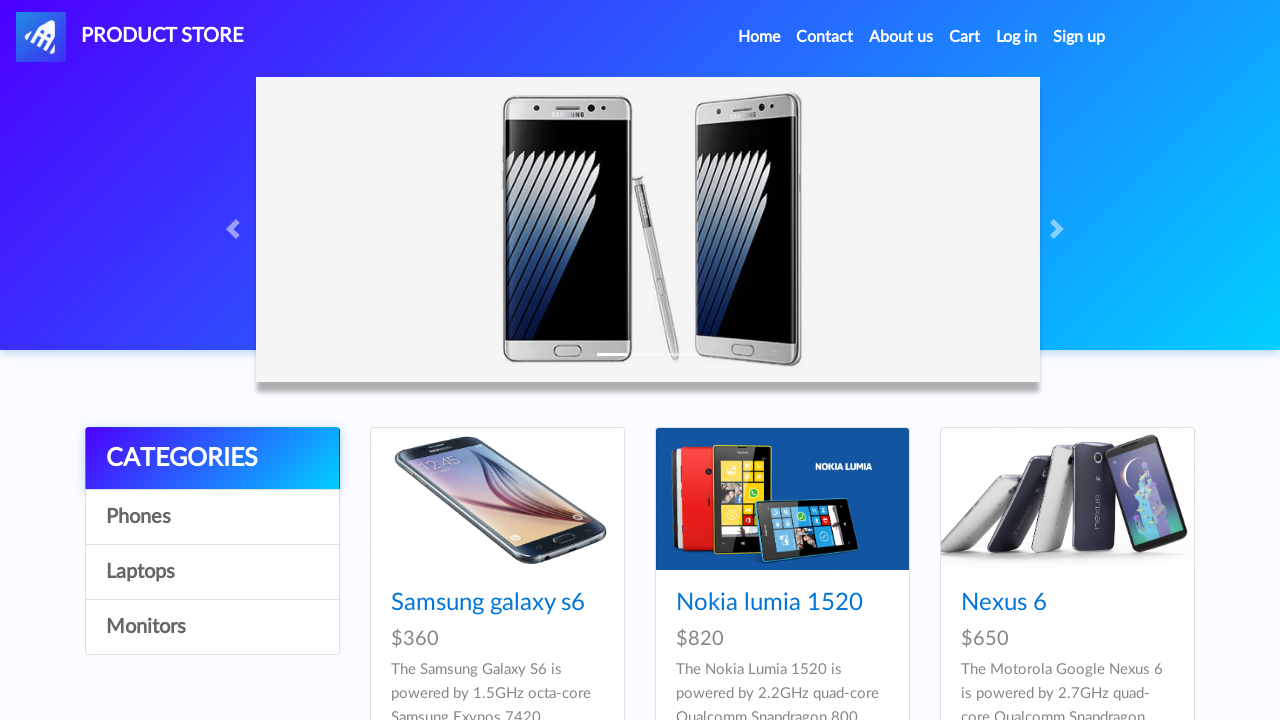

Navigated to DemoBlaze homepage
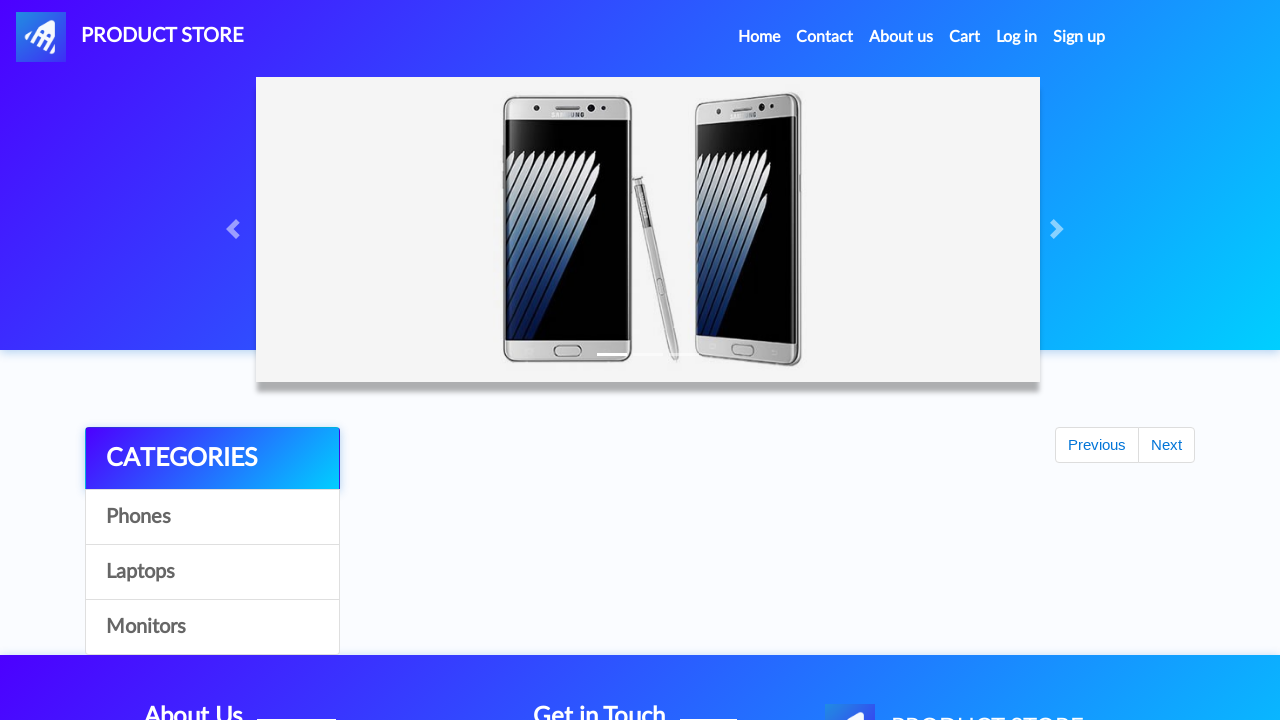

Phone product listings loaded on the page
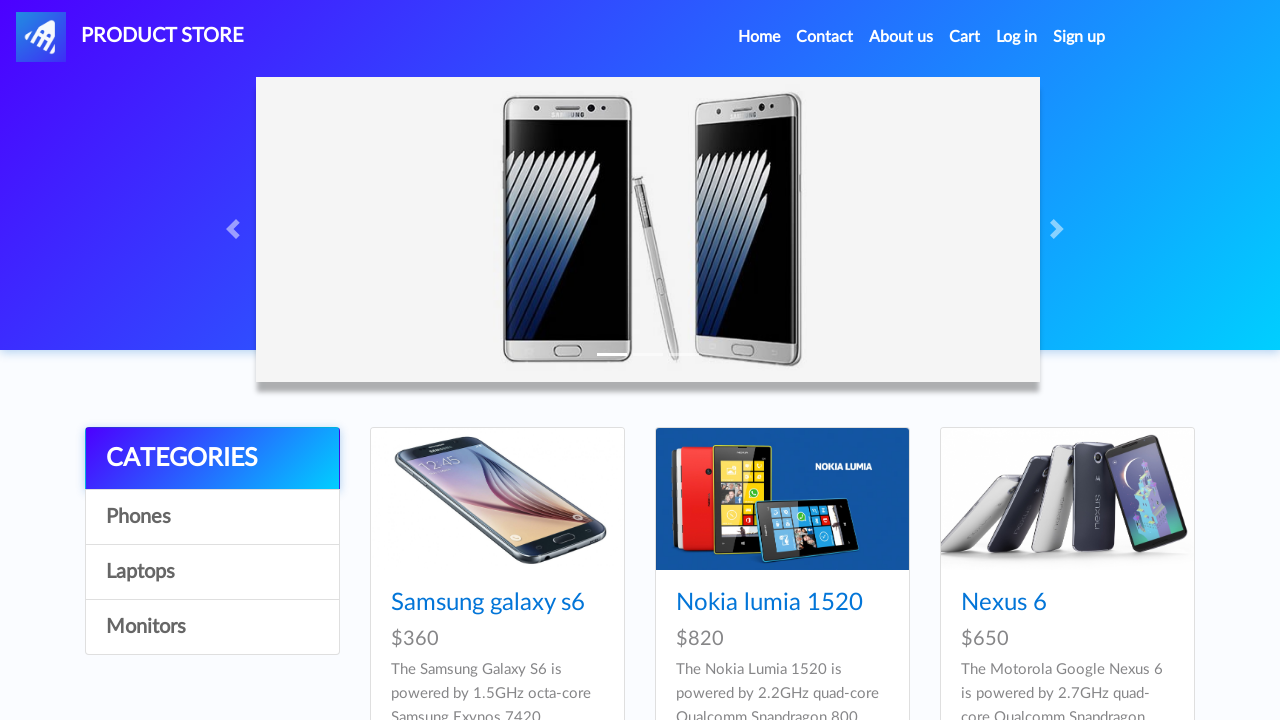

Verified 9 phone product listings are displayed
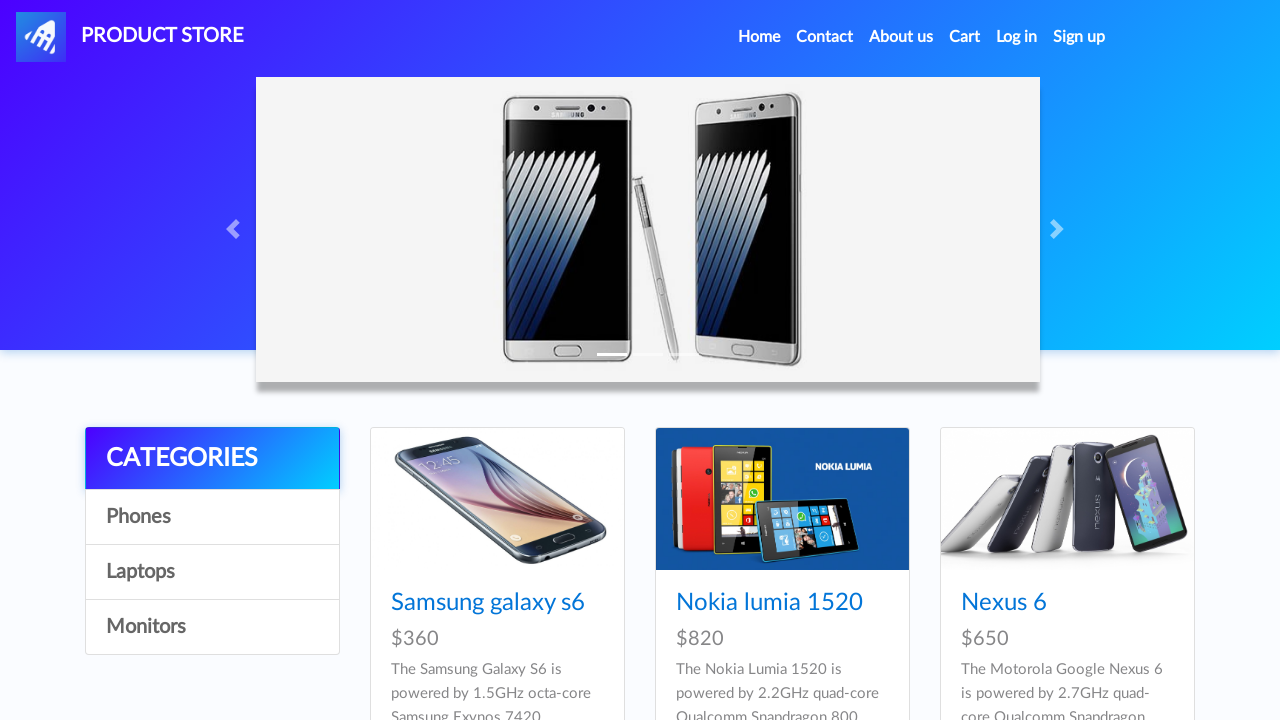

Assertion passed: phone listings are present on the page
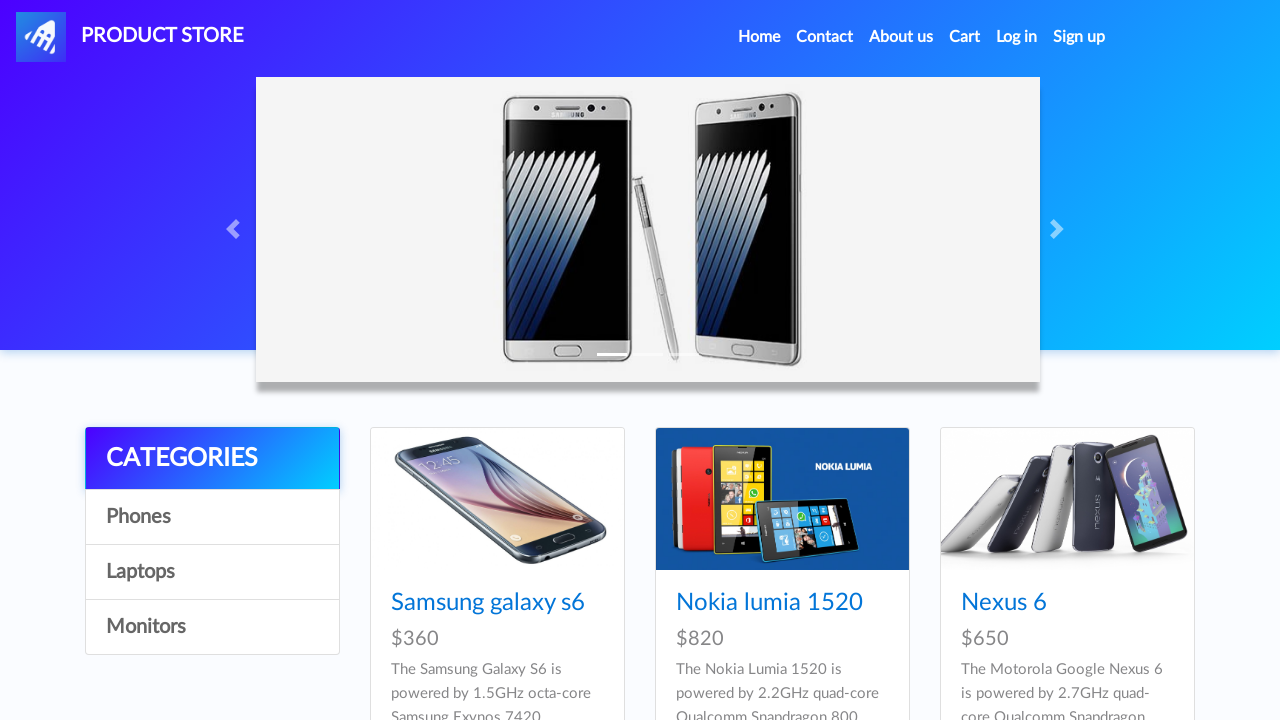

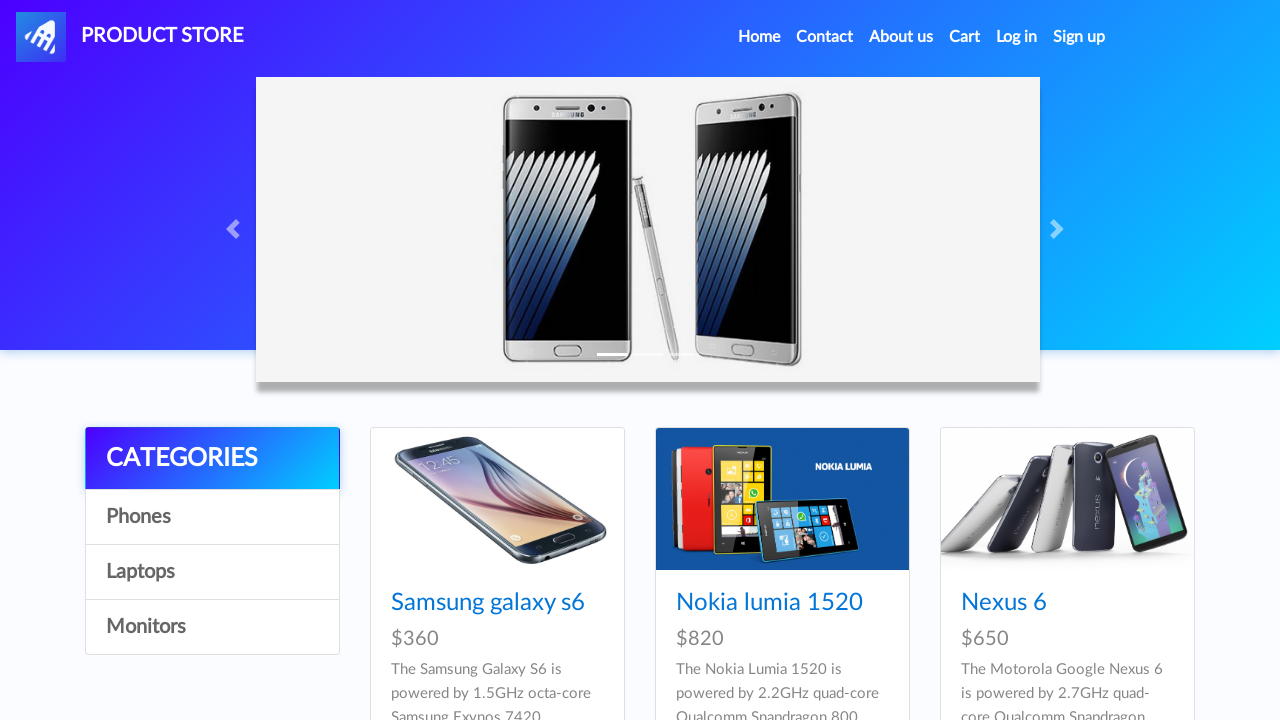